Tests selecting the Other gender radio button on the practice form.

Starting URL: https://demoqa.com/automation-practice-form

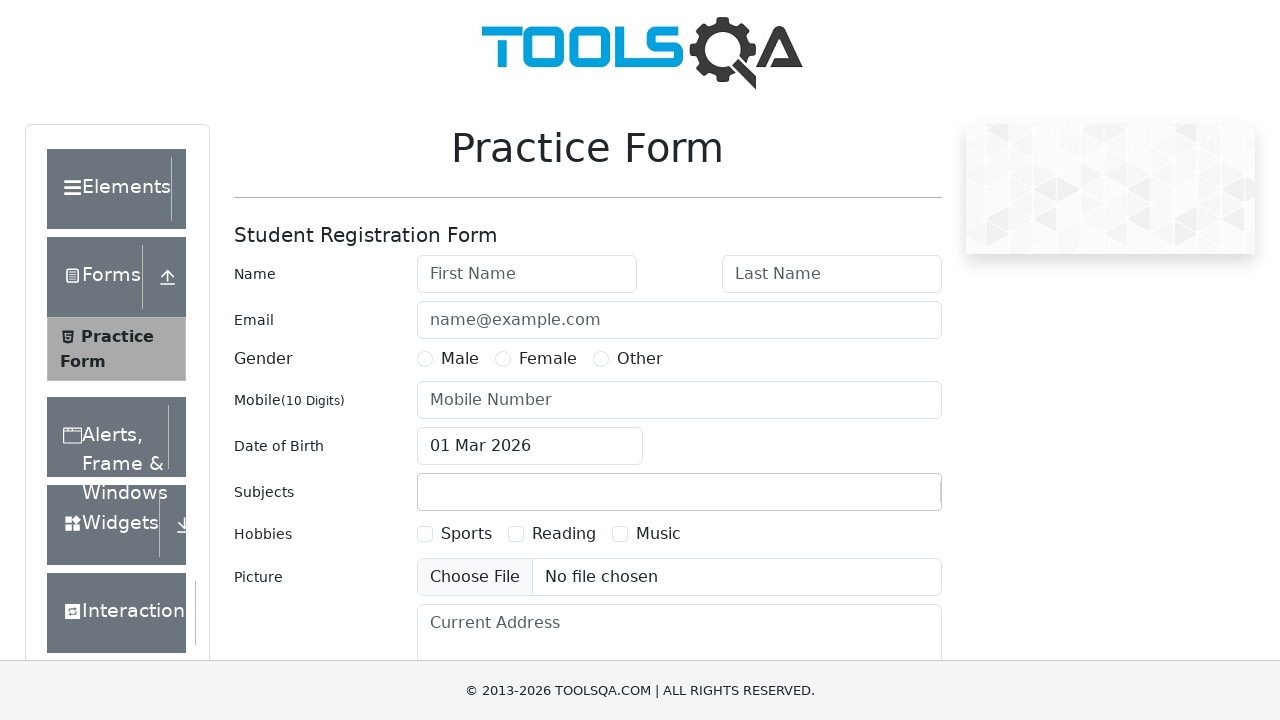

Navigated to practice form page
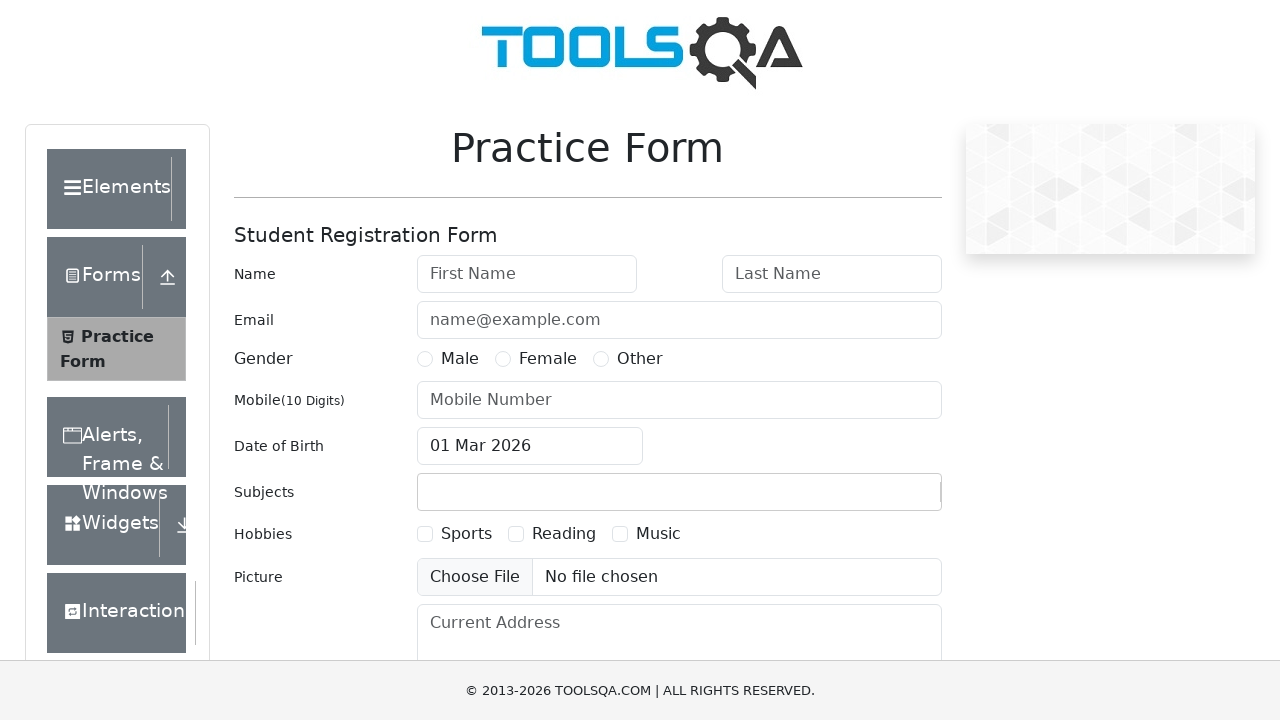

Selected 'Other' gender radio button at (640, 359) on label[for='gender-radio-3']
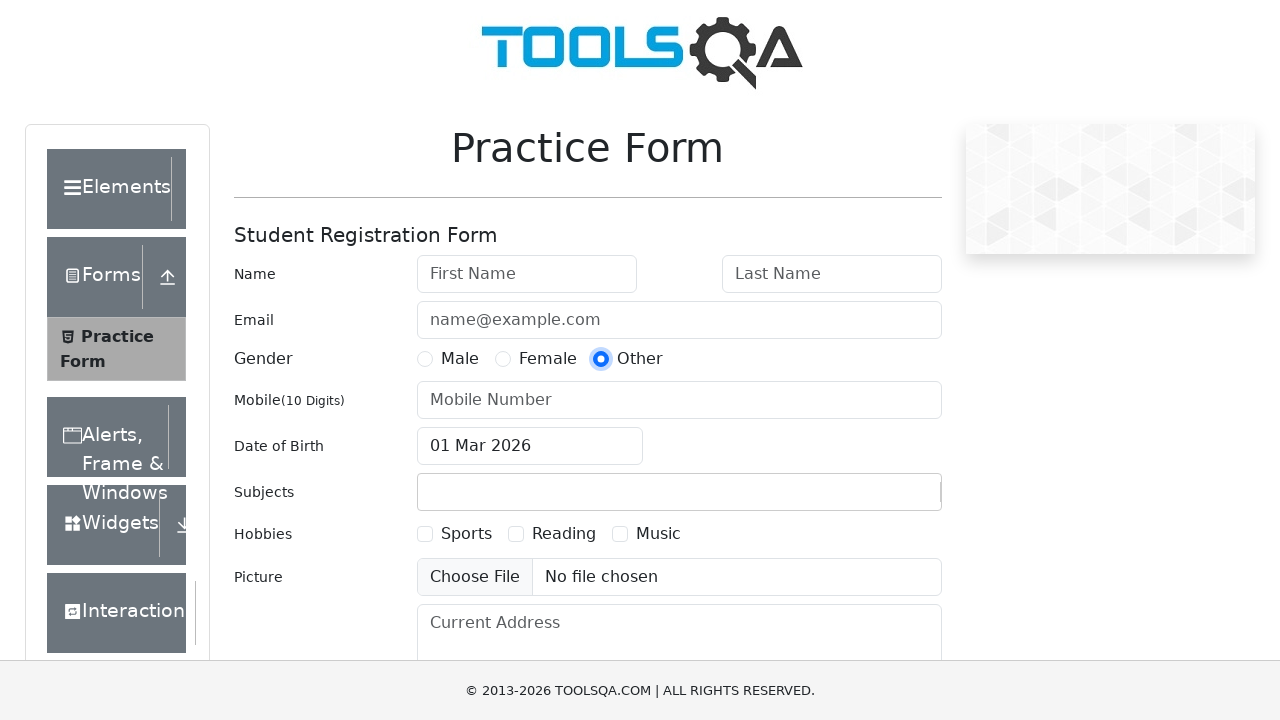

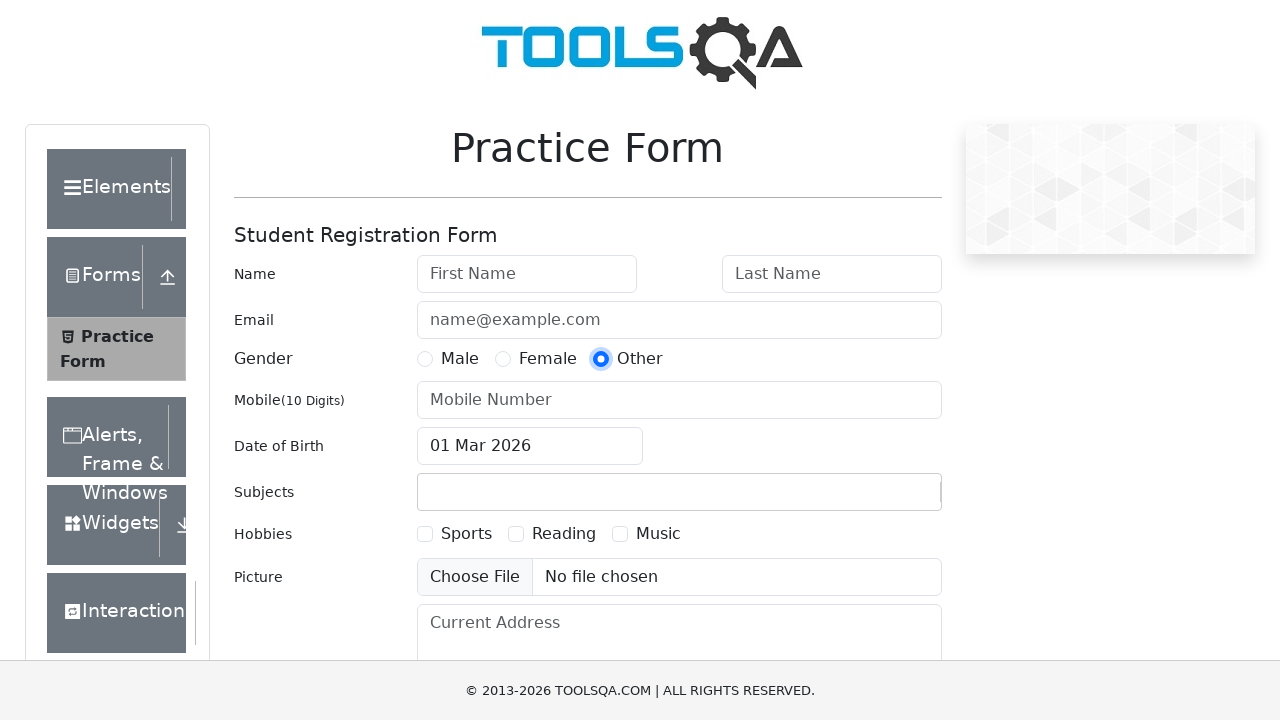